Fills out a form on a webpage with first name, last name, and email fields

Starting URL: https://secure-retreat-92358.herokuapp.com/

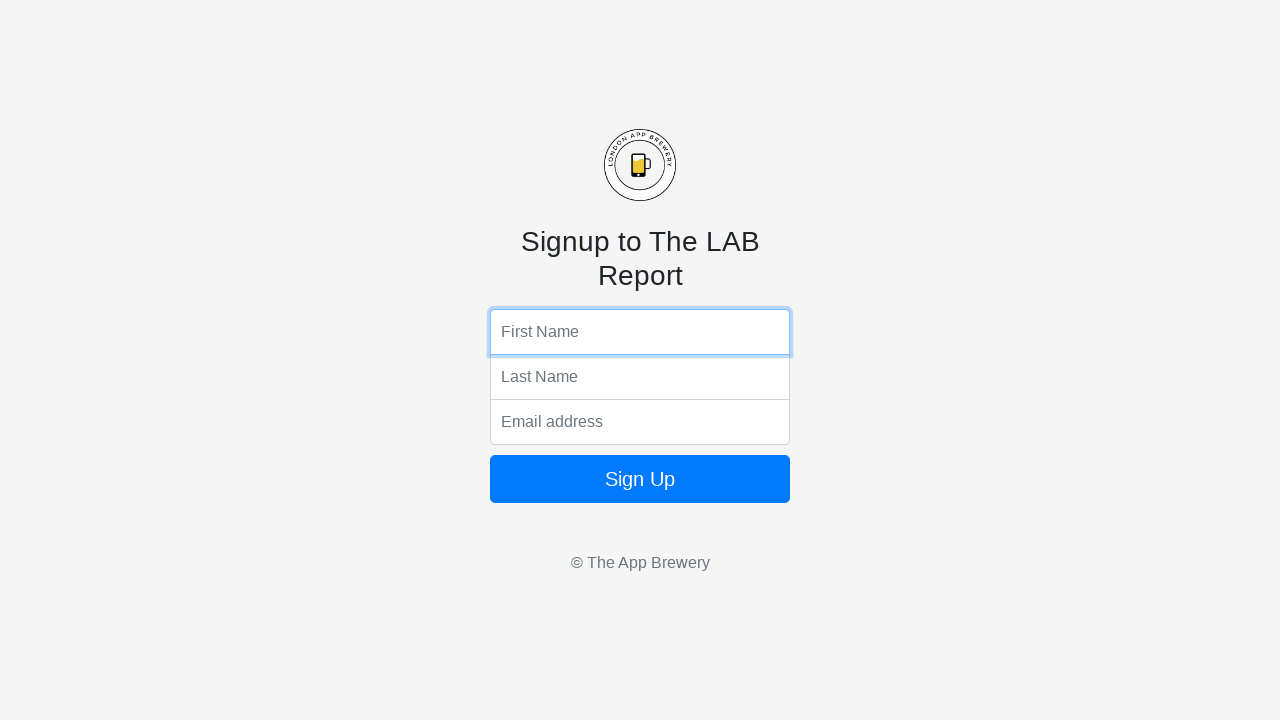

Filled first name field with 'John' on input[name='fName']
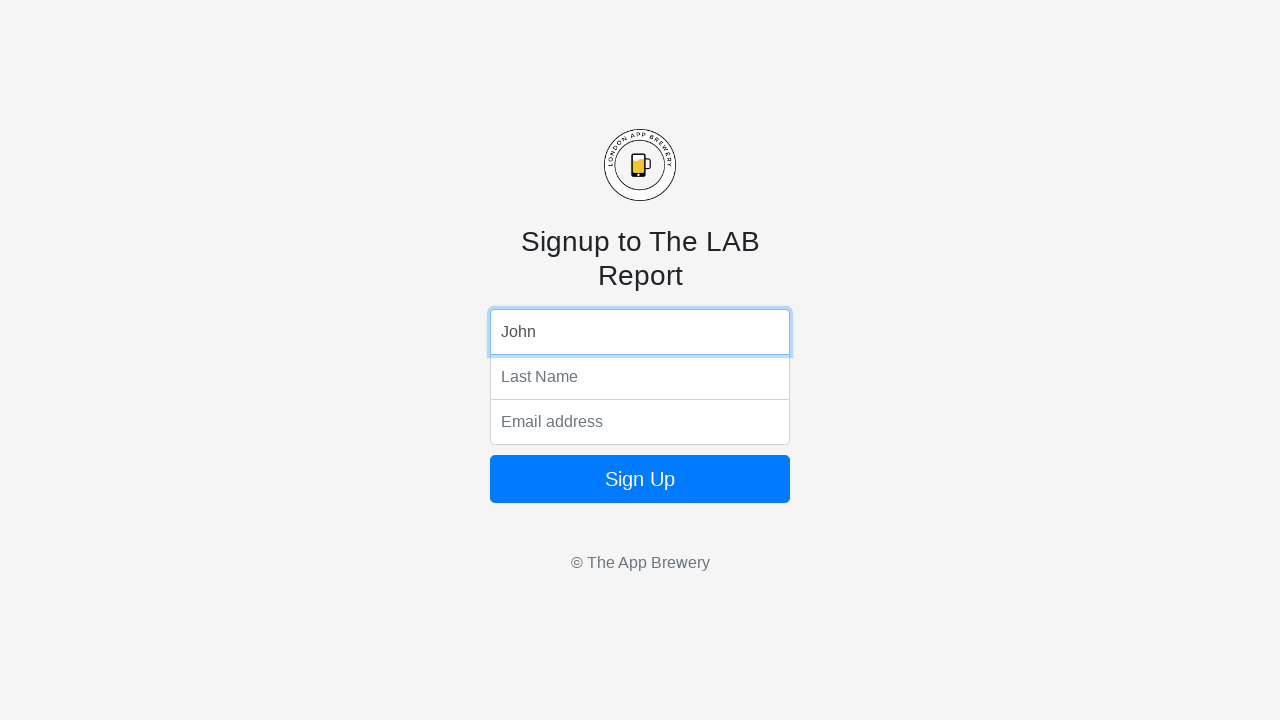

Filled last name field with 'Doe' on input[name='lName']
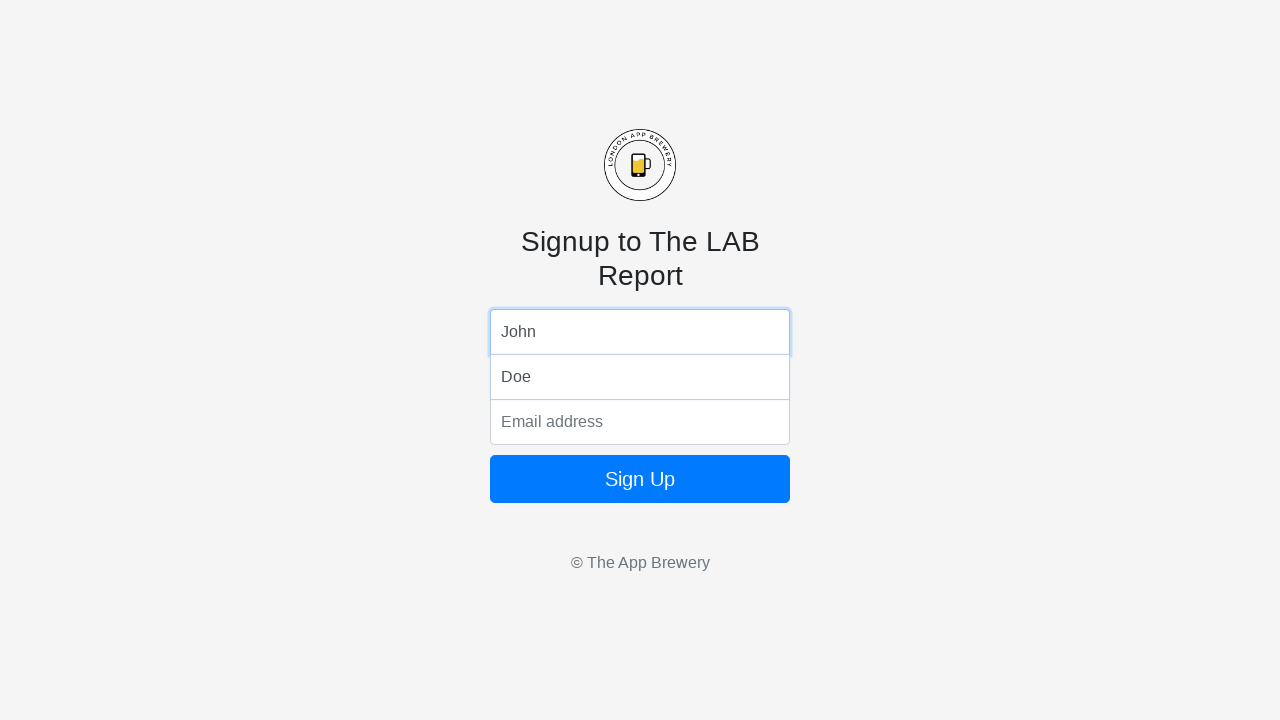

Filled email field with 'john.doe@example.com' on input[name='email']
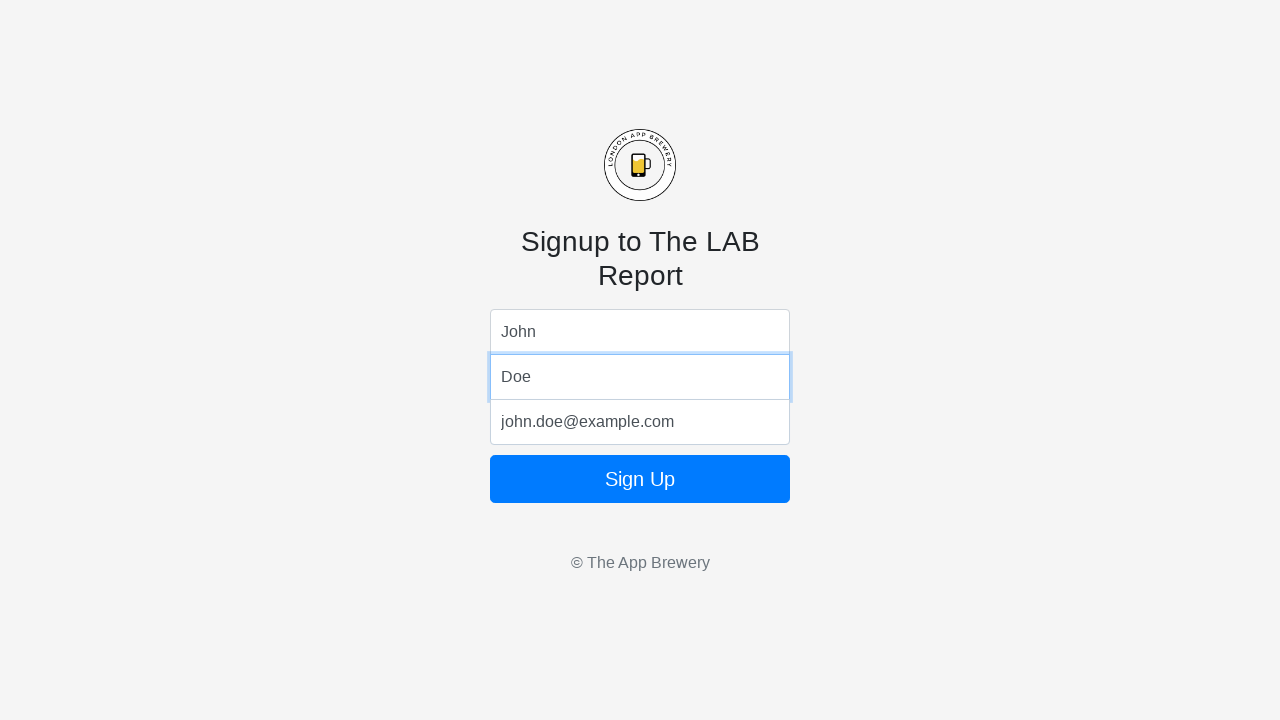

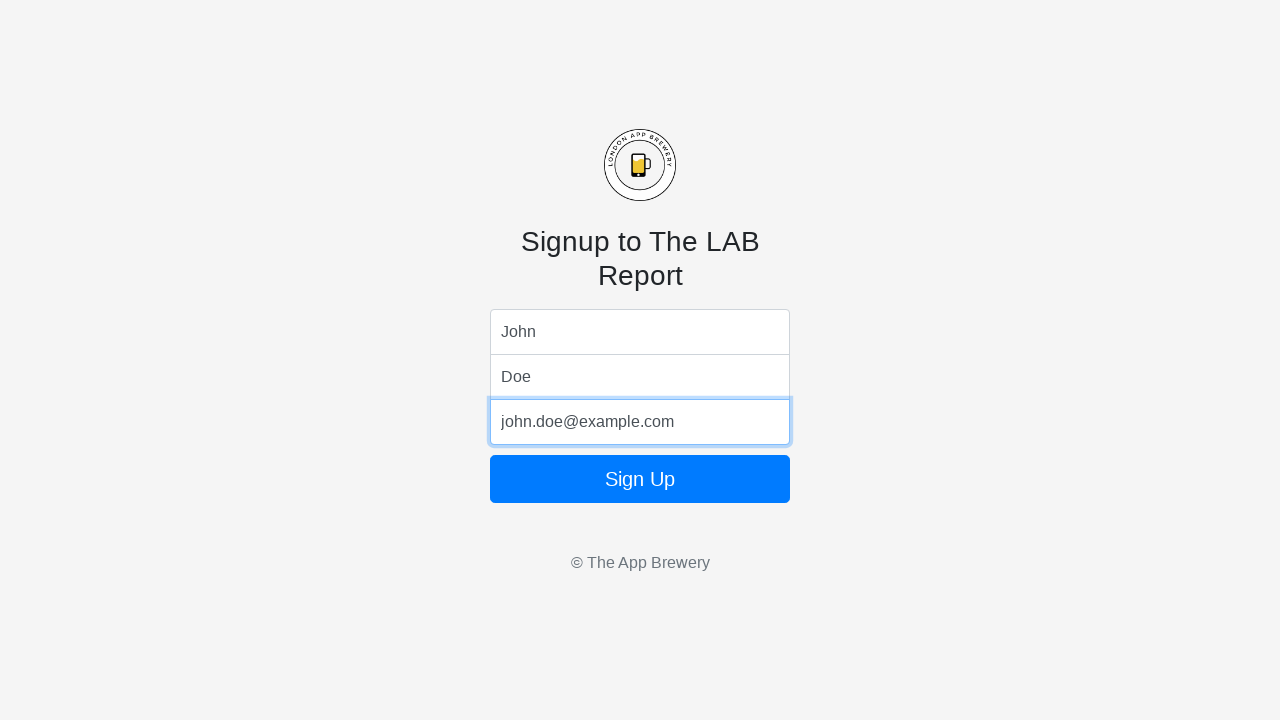